Tests the search functionality on python.org by entering a search query and submitting it using the Enter key

Starting URL: https://www.python.org

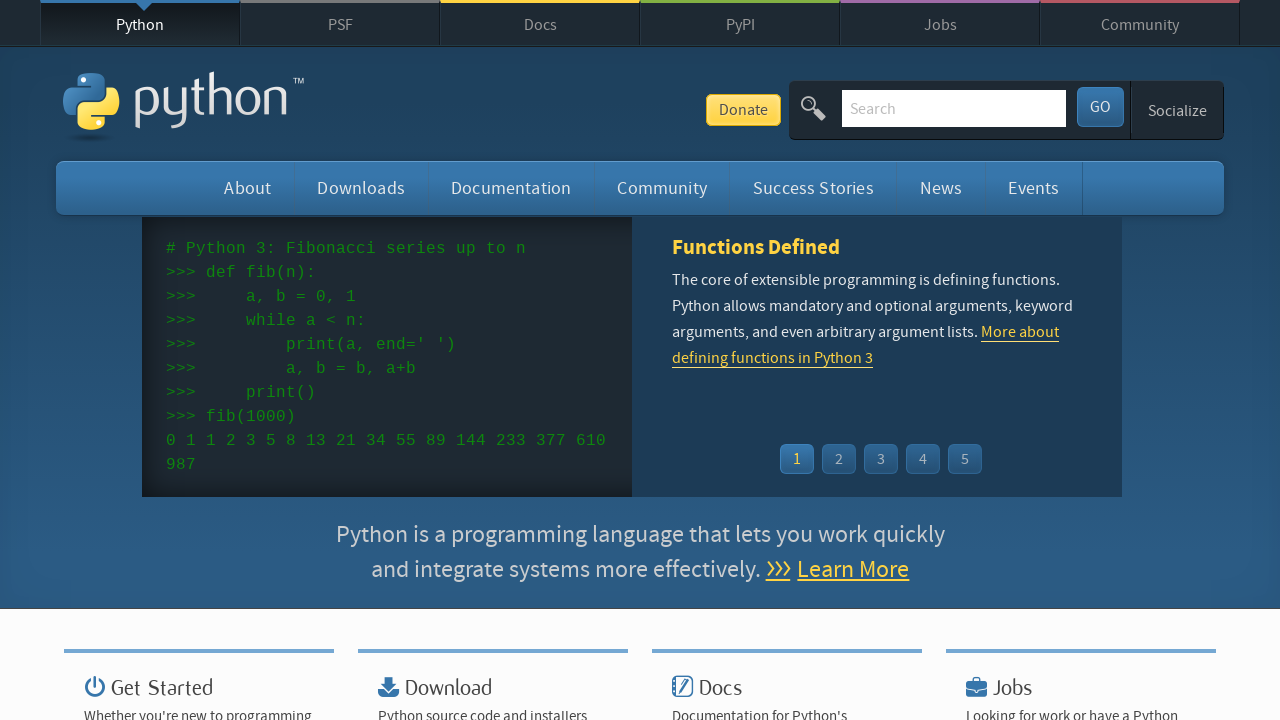

Filled search box with 'python' query on input[name='q']
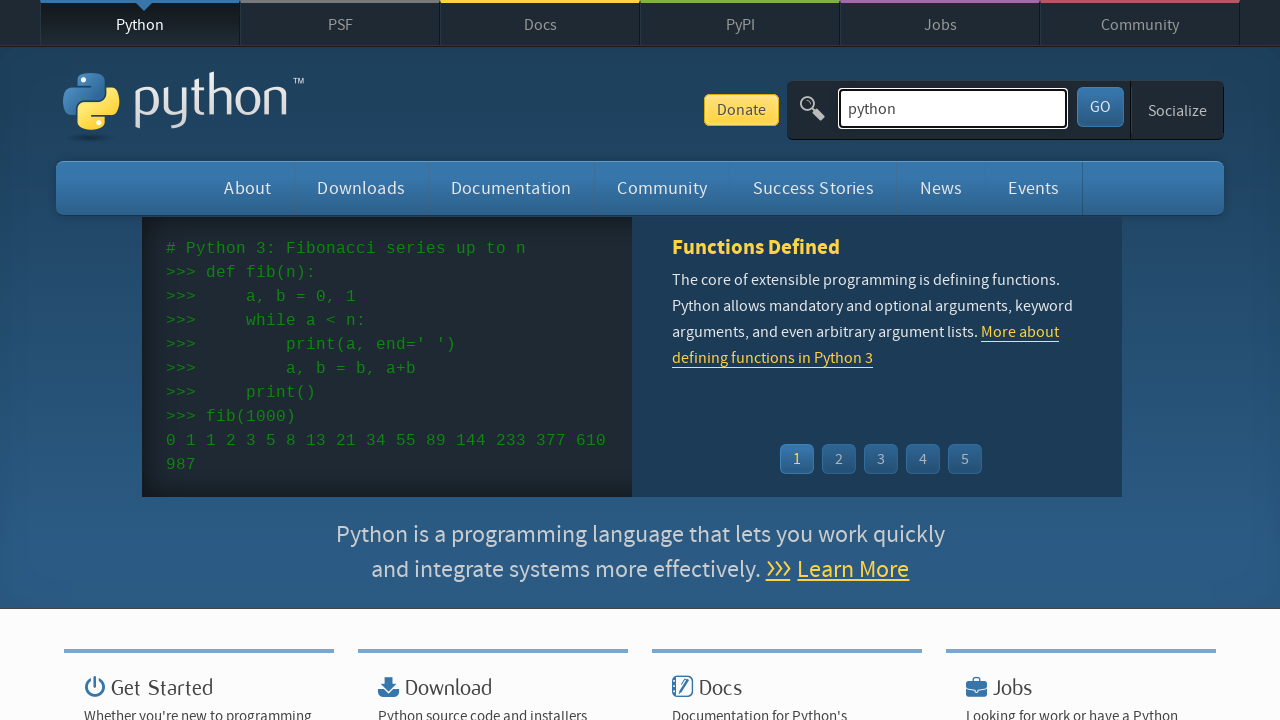

Pressed Enter to submit search query on input[name='q']
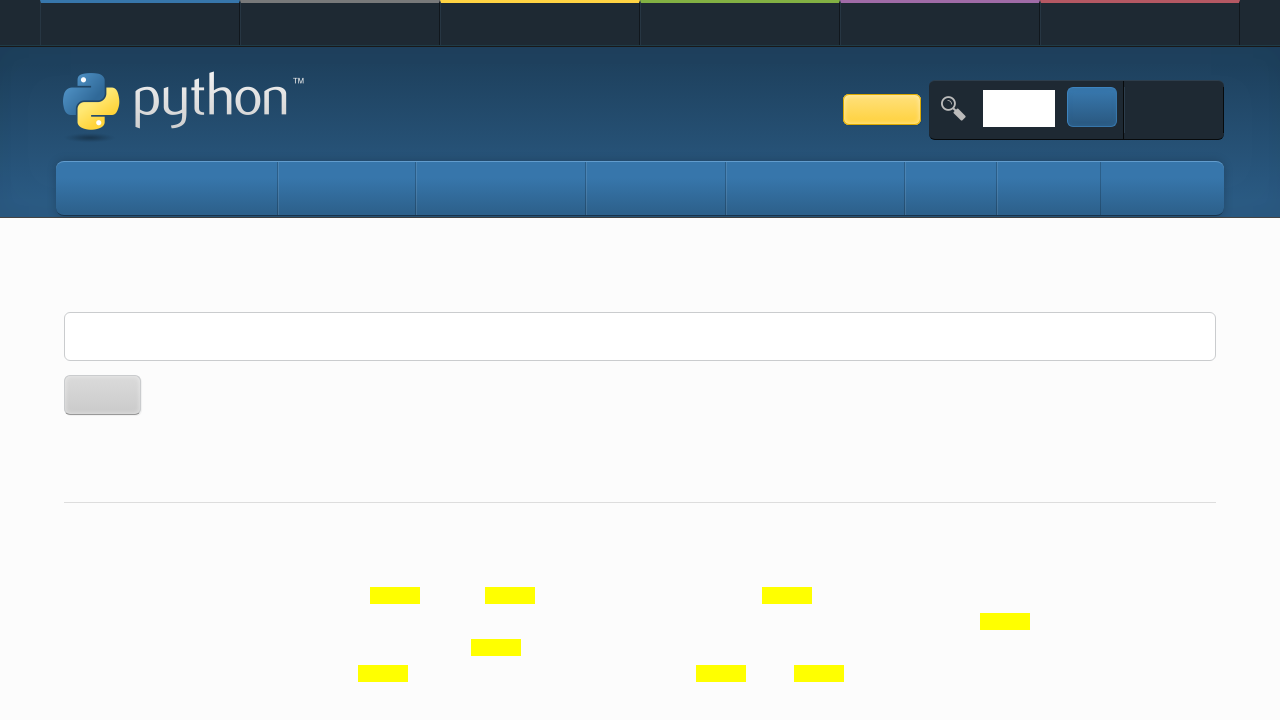

Waited for search results page to load (networkidle)
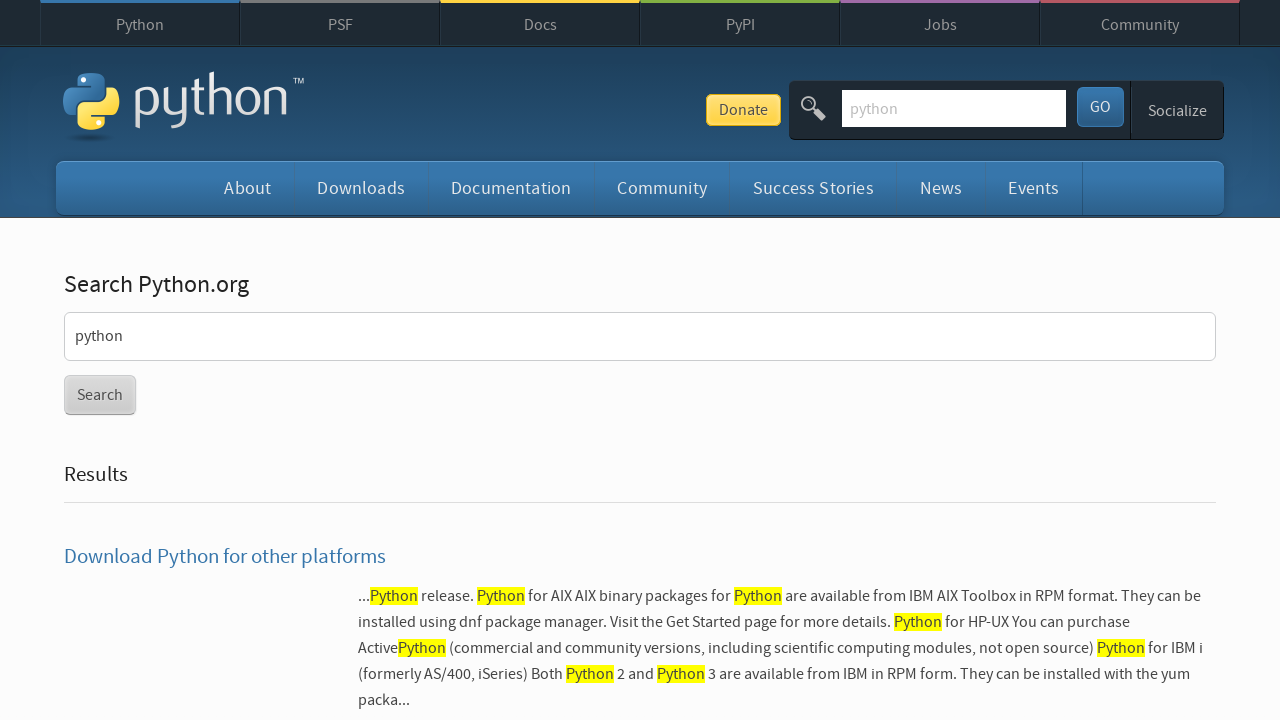

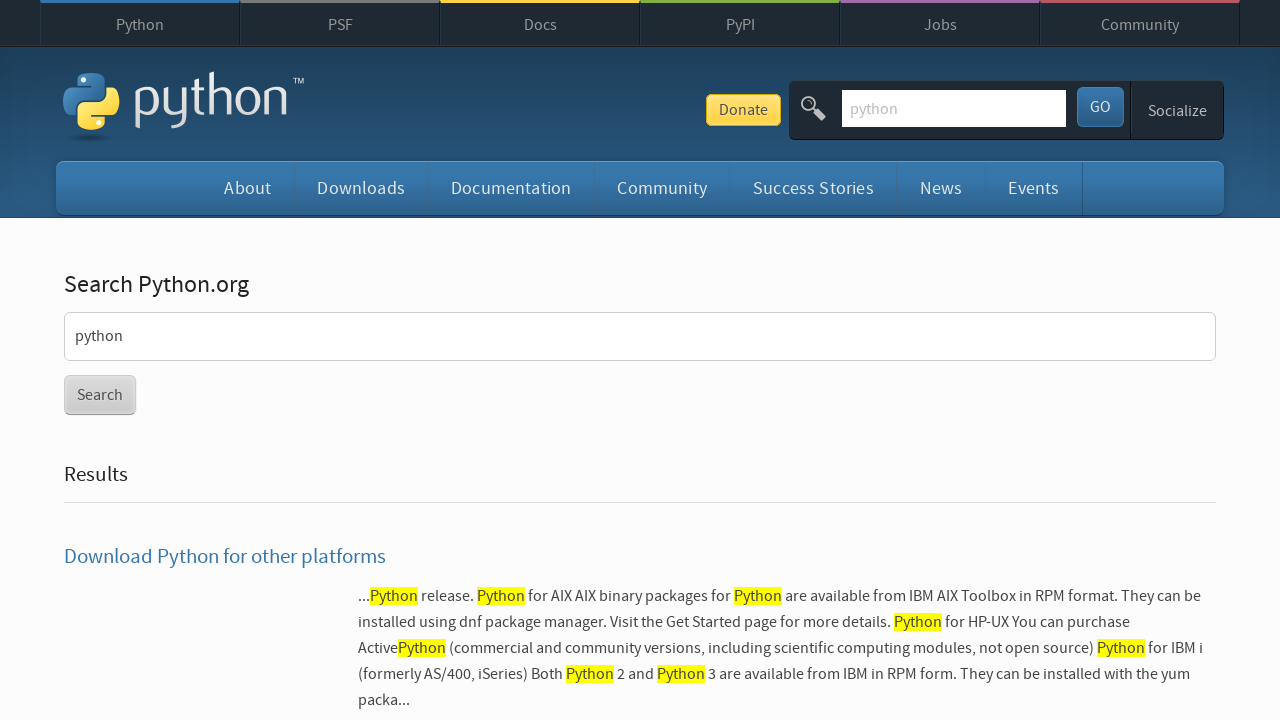